Tests dynamic controls page by clicking a checkbox, removing it, enabling a text input, typing text, then disabling the input - verifying state changes at each step.

Starting URL: https://the-internet.herokuapp.com/dynamic_controls

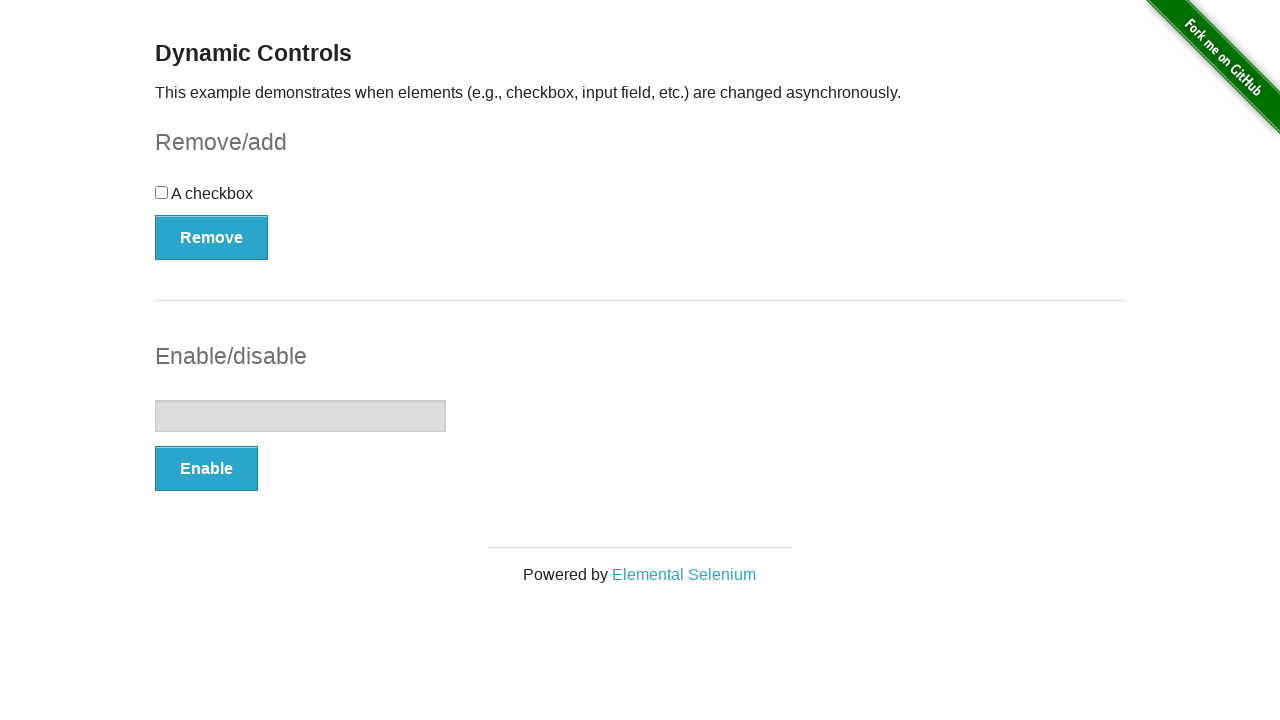

Clicked checkbox on dynamic controls page at (162, 192) on input[type='checkbox']
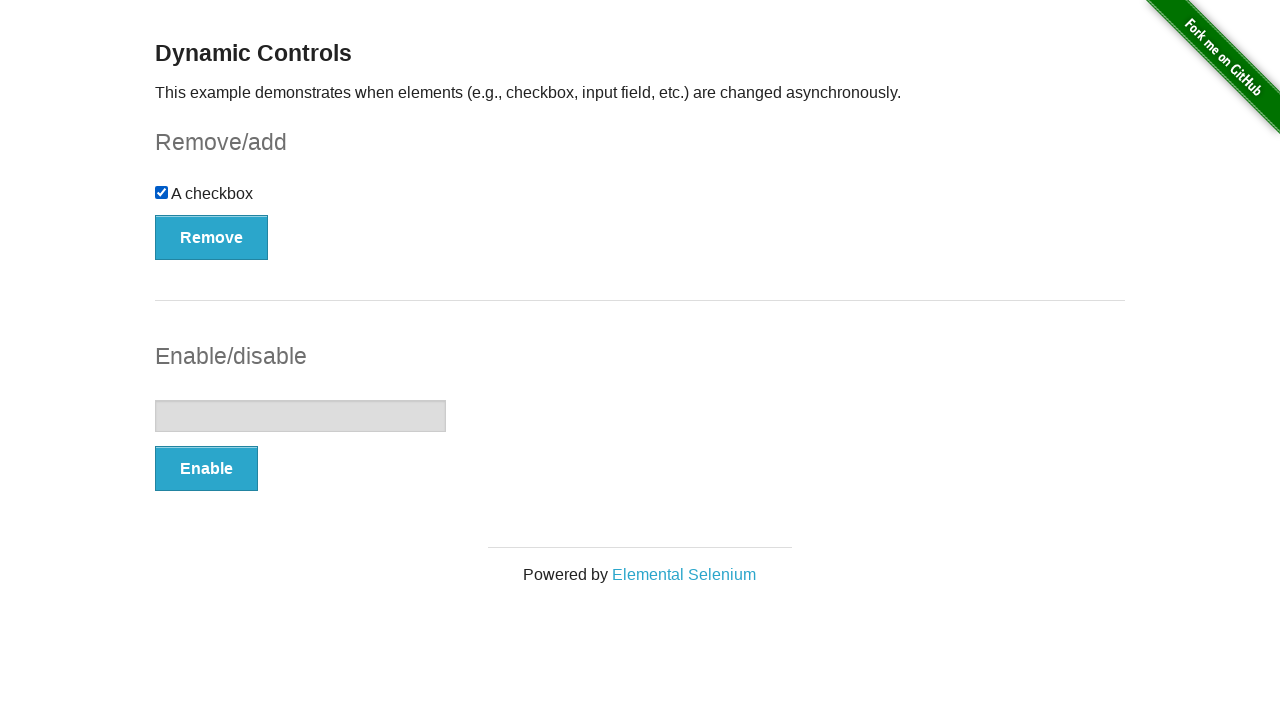

Clicked Remove button to remove checkbox at (212, 237) on button[onclick='swapCheckbox()']
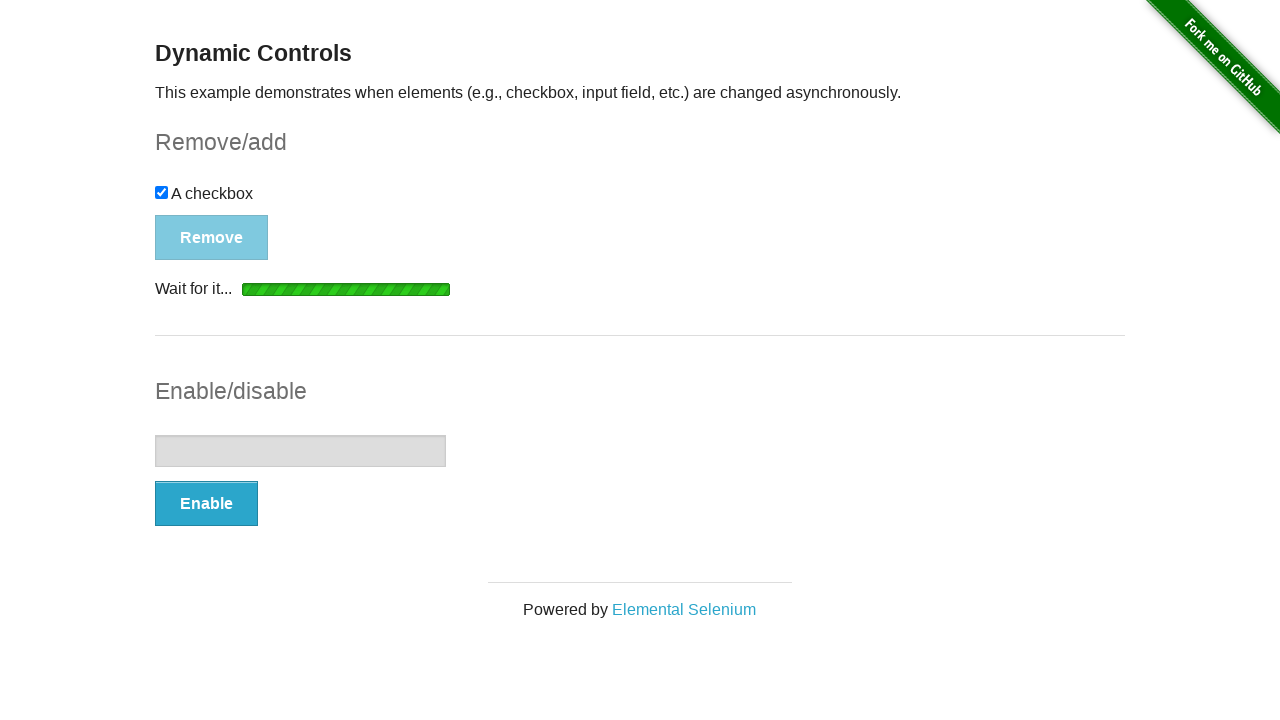

Confirmation message appeared after removing checkbox
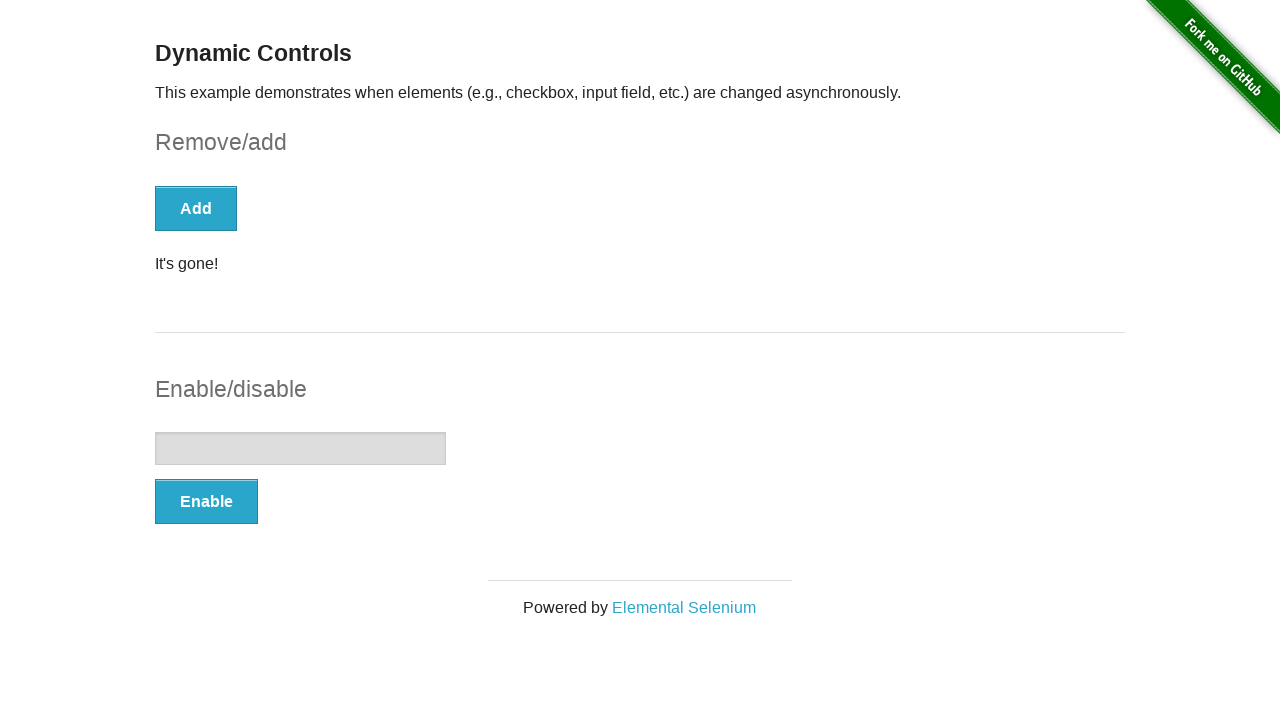

Clicked Enable button to enable text input at (206, 501) on button[onclick='swapInput()']
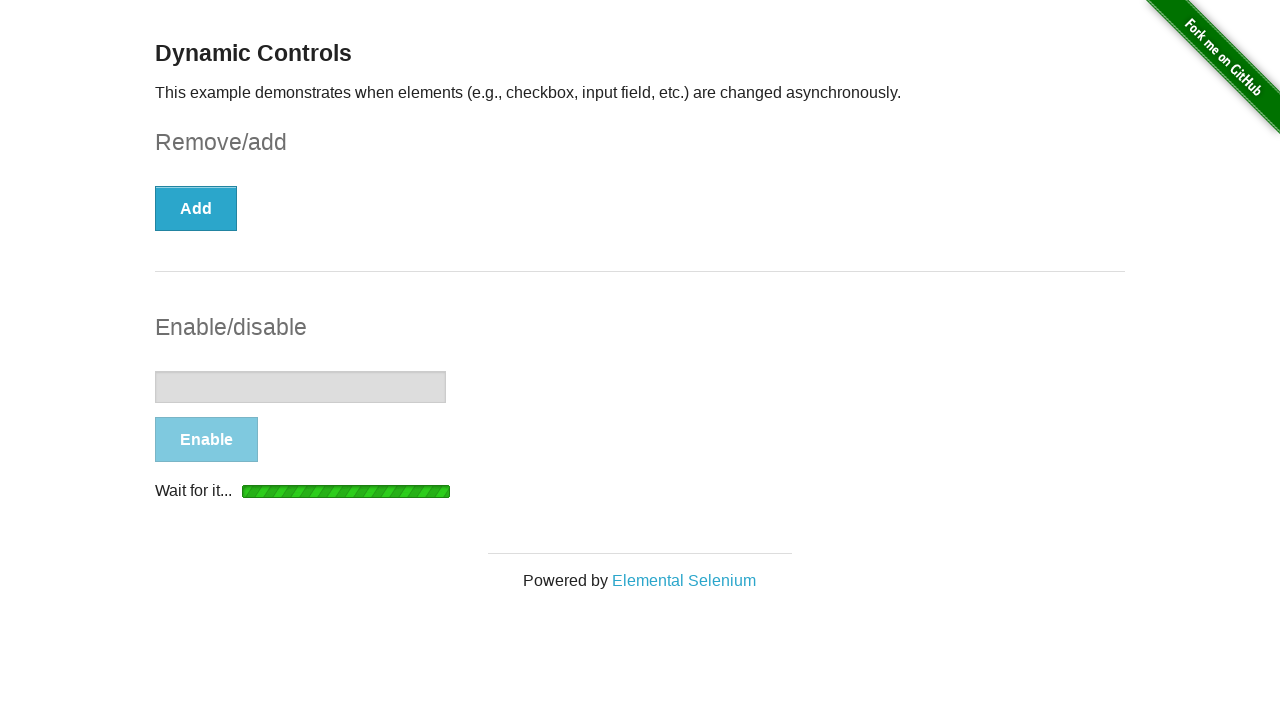

Confirmation message appeared after enabling input
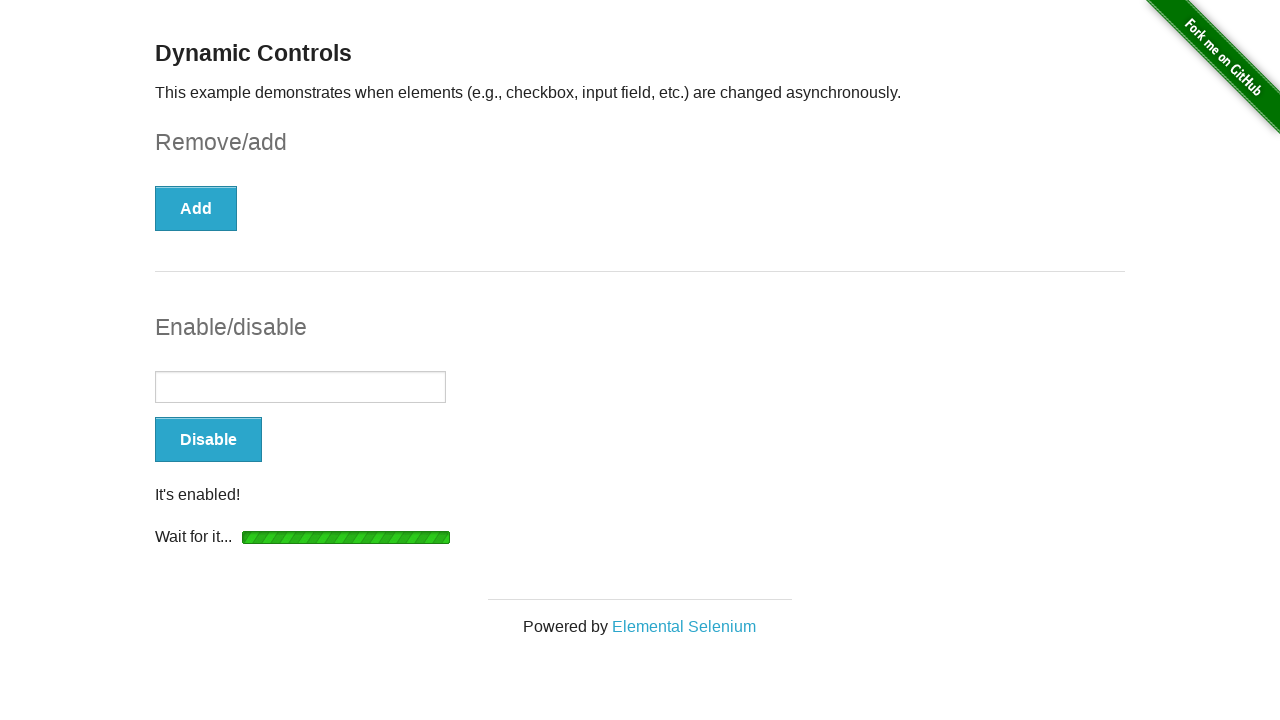

Typed 'Mila' into the enabled text input field on input[type='text']
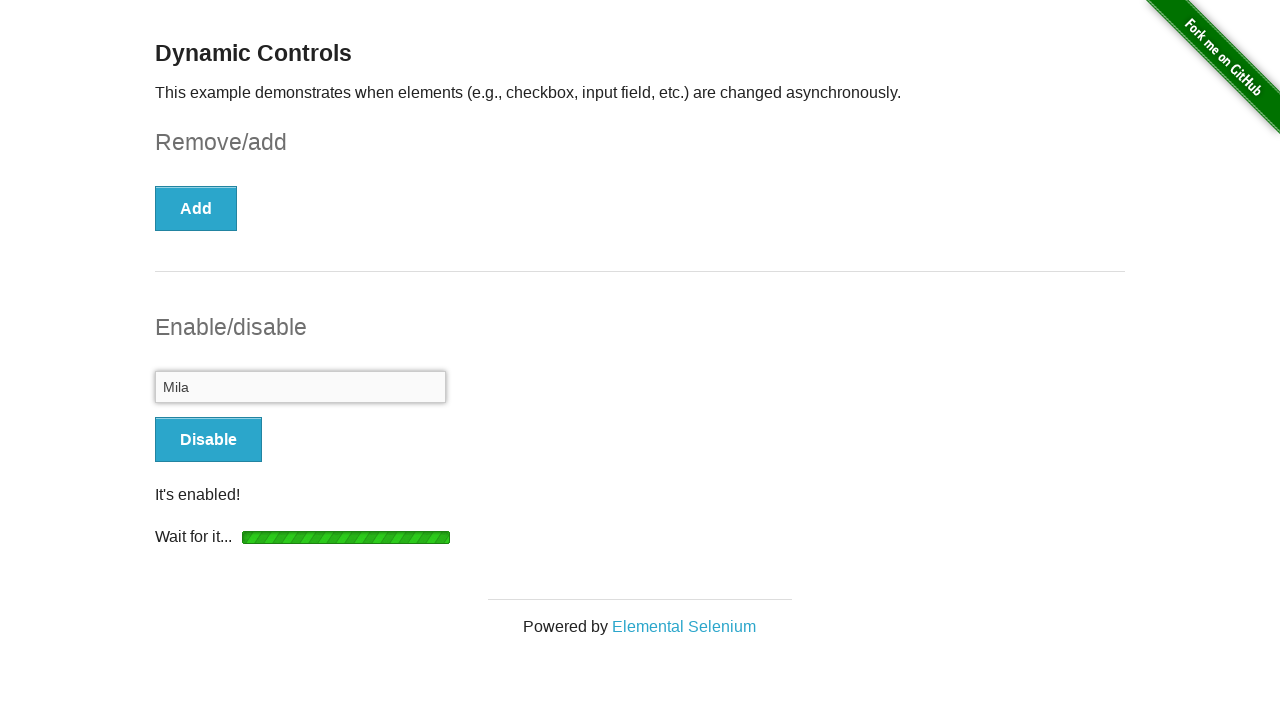

Clicked Disable button to disable text input at (208, 440) on button[onclick='swapInput()']
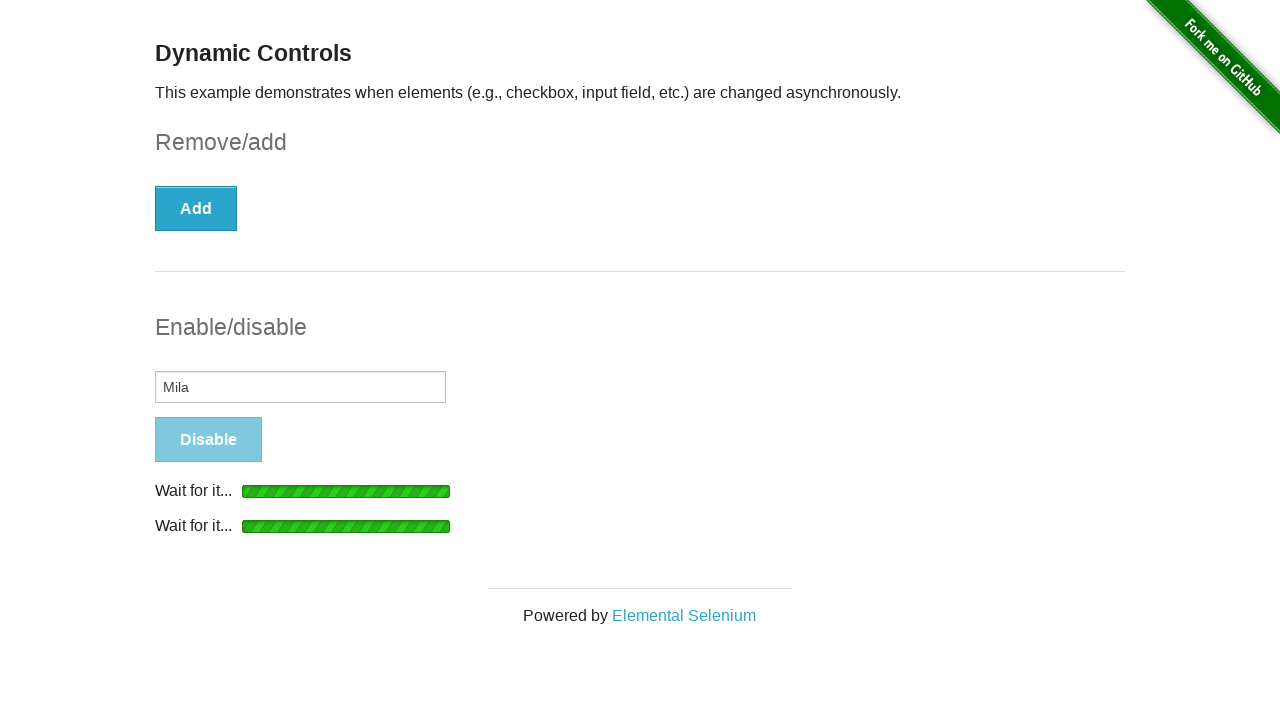

Confirmation message appeared after disabling input
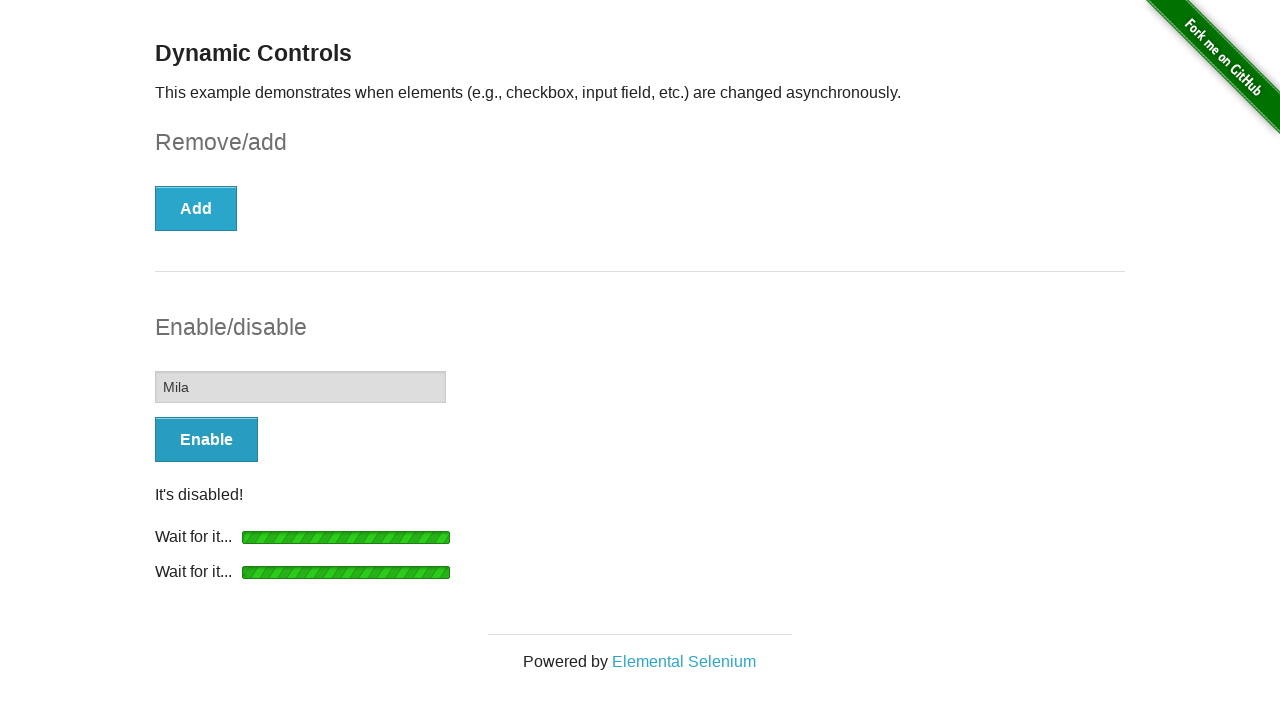

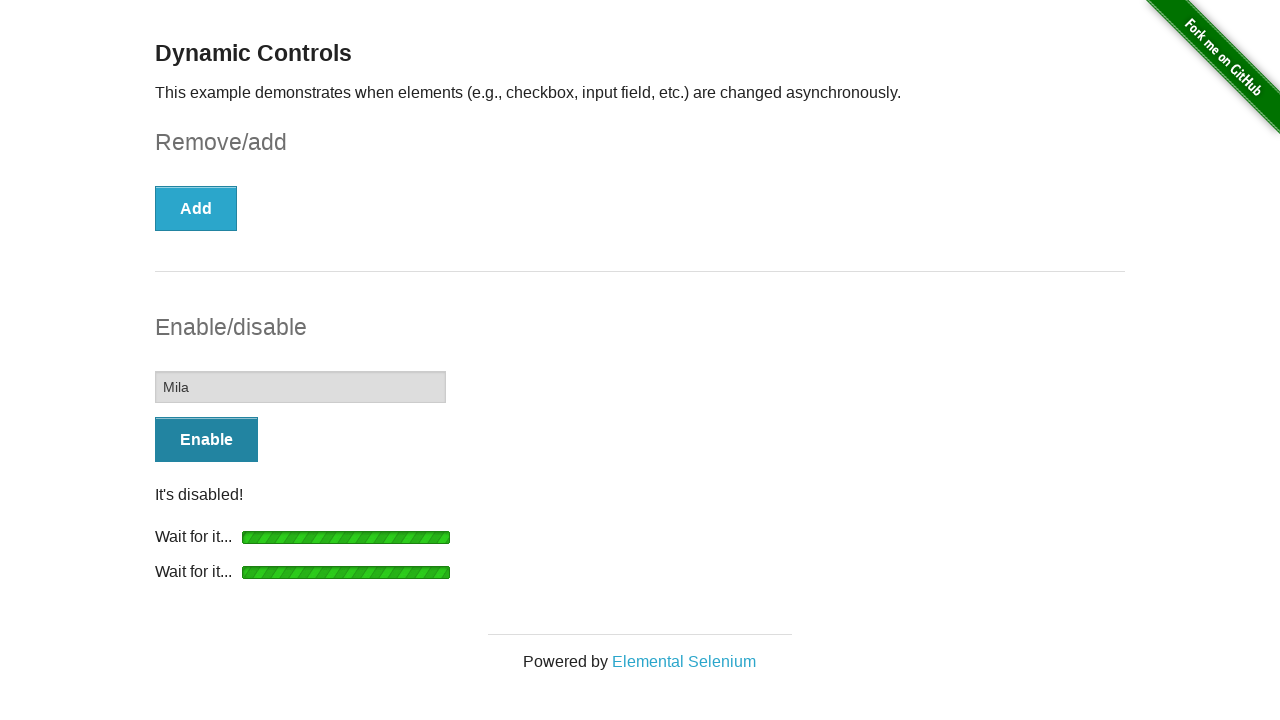